Tests prompt alert dialog by clicking button, entering text, and accepting the alert

Starting URL: https://bonigarcia.dev/selenium-webdriver-java/dialog-boxes.html

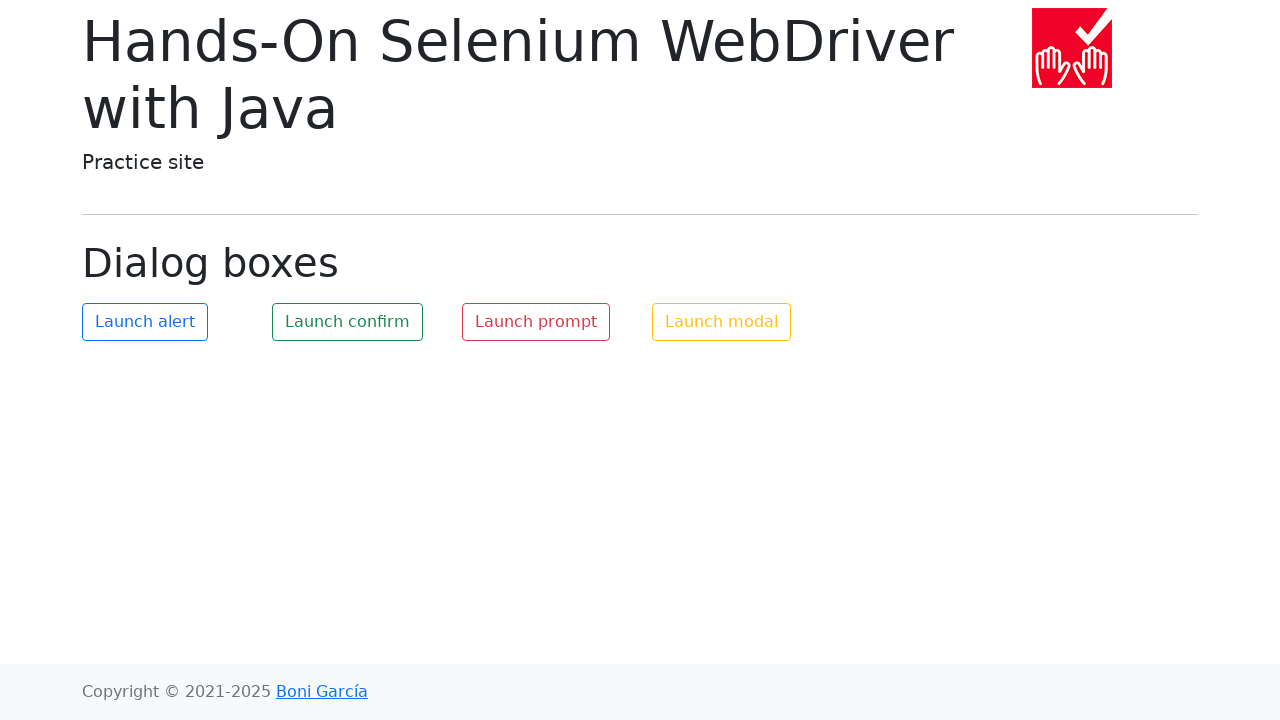

Set up dialog handler to accept prompt with text 'Test User alert'
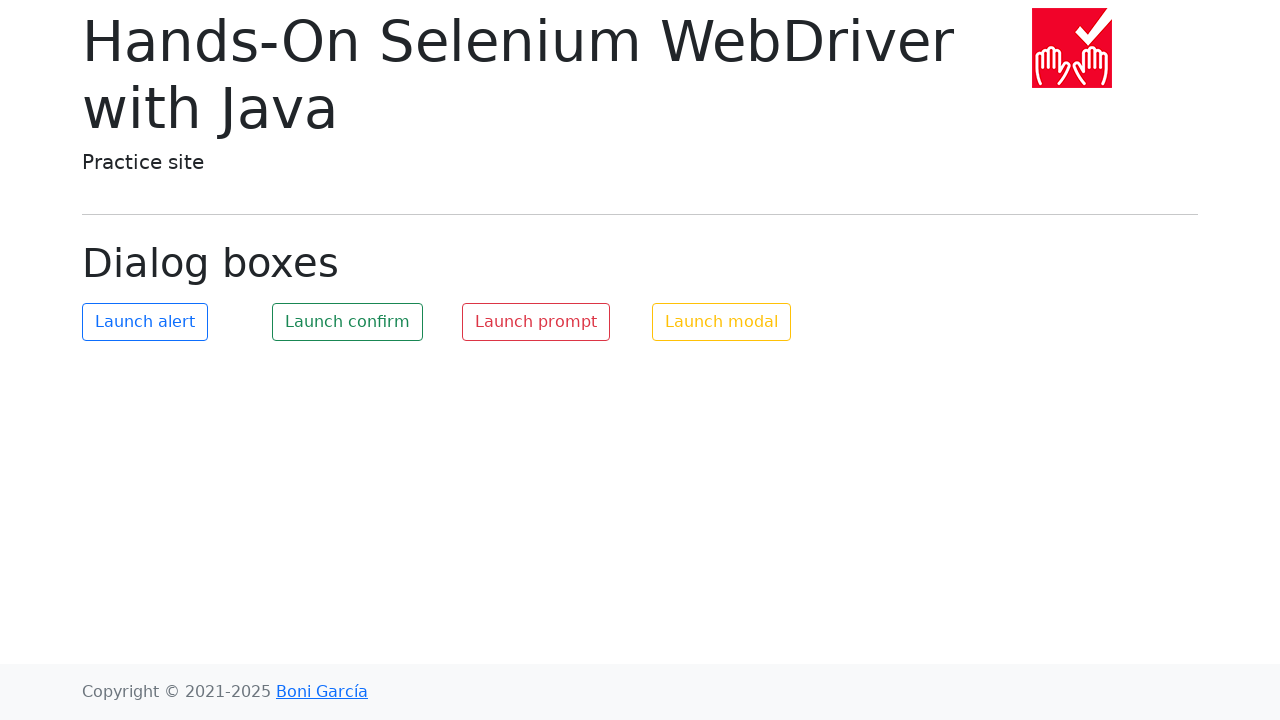

Clicked prompt button to open dialog at (536, 322) on #my-prompt
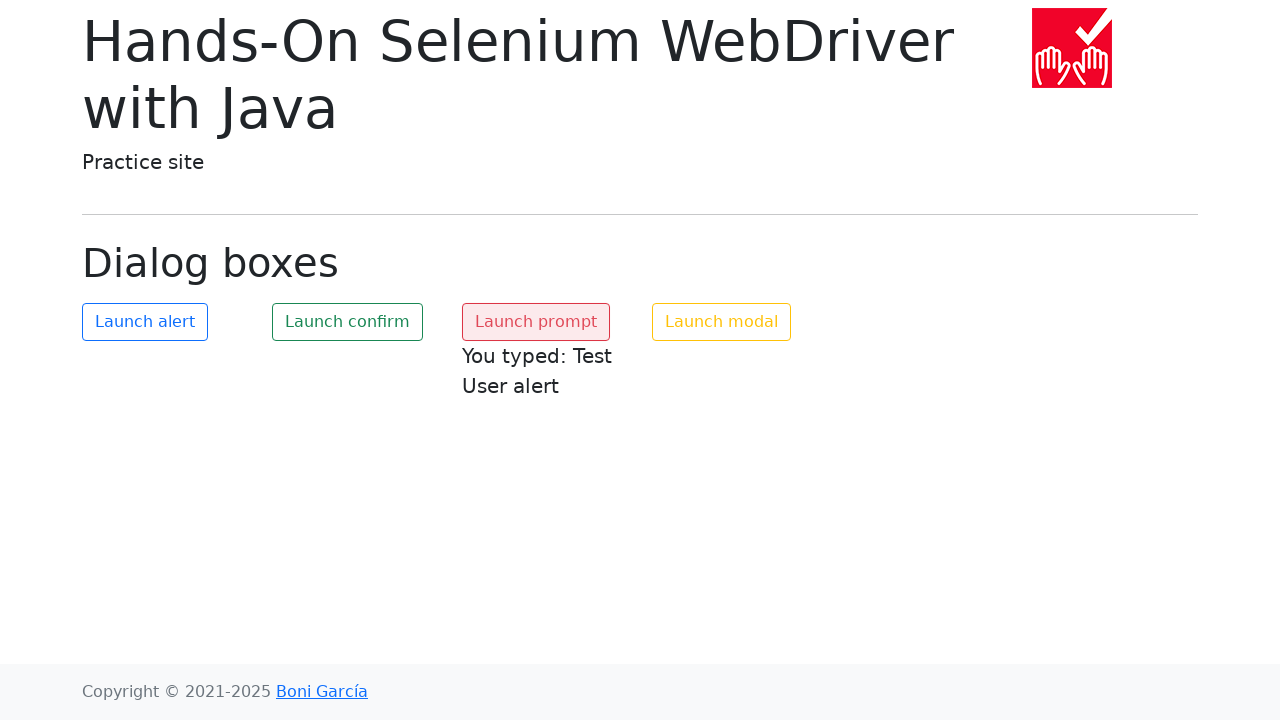

Prompt text result loaded and displayed
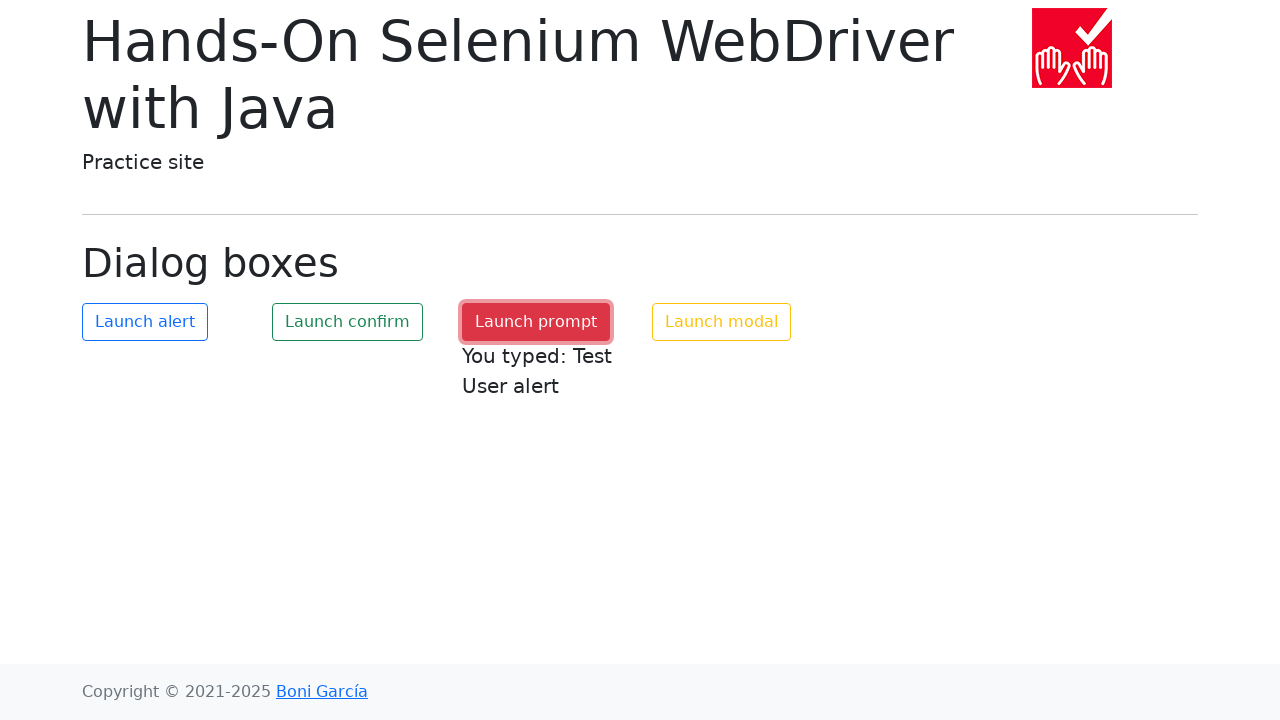

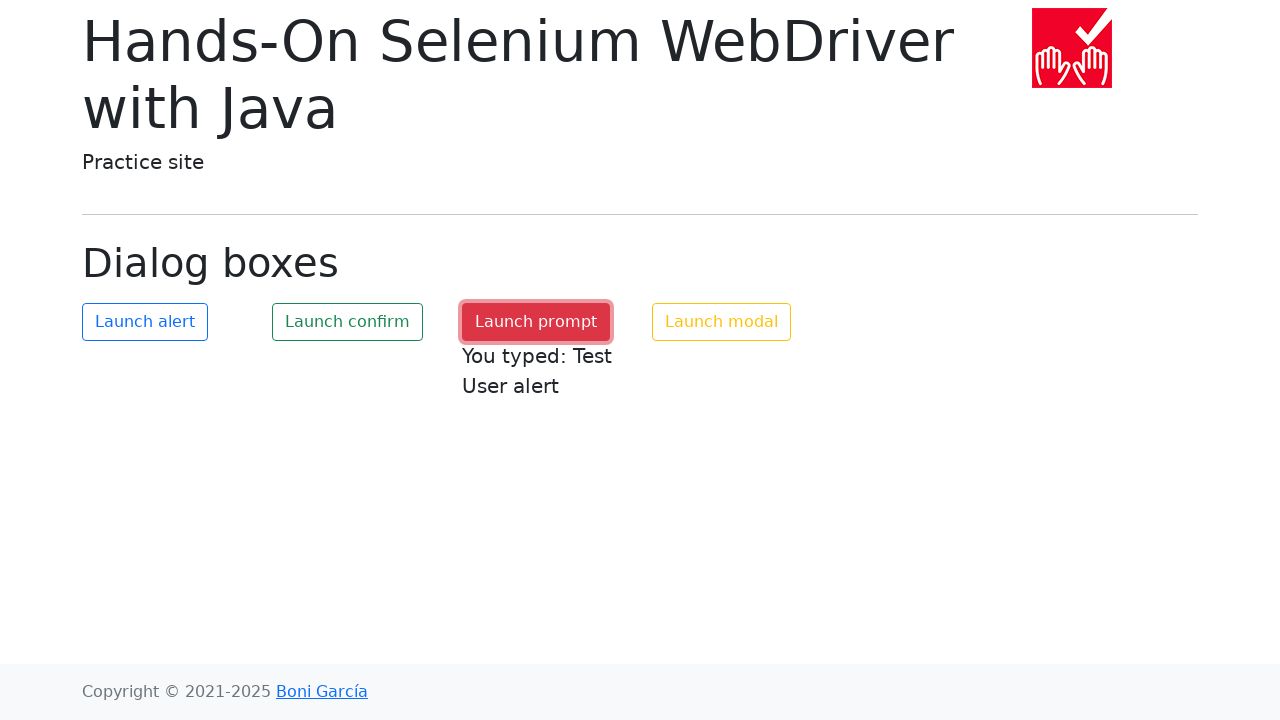